Tests the text box form by navigating to Elements, filling full name and email fields, and verifying the output message.

Starting URL: https://demoqa.com

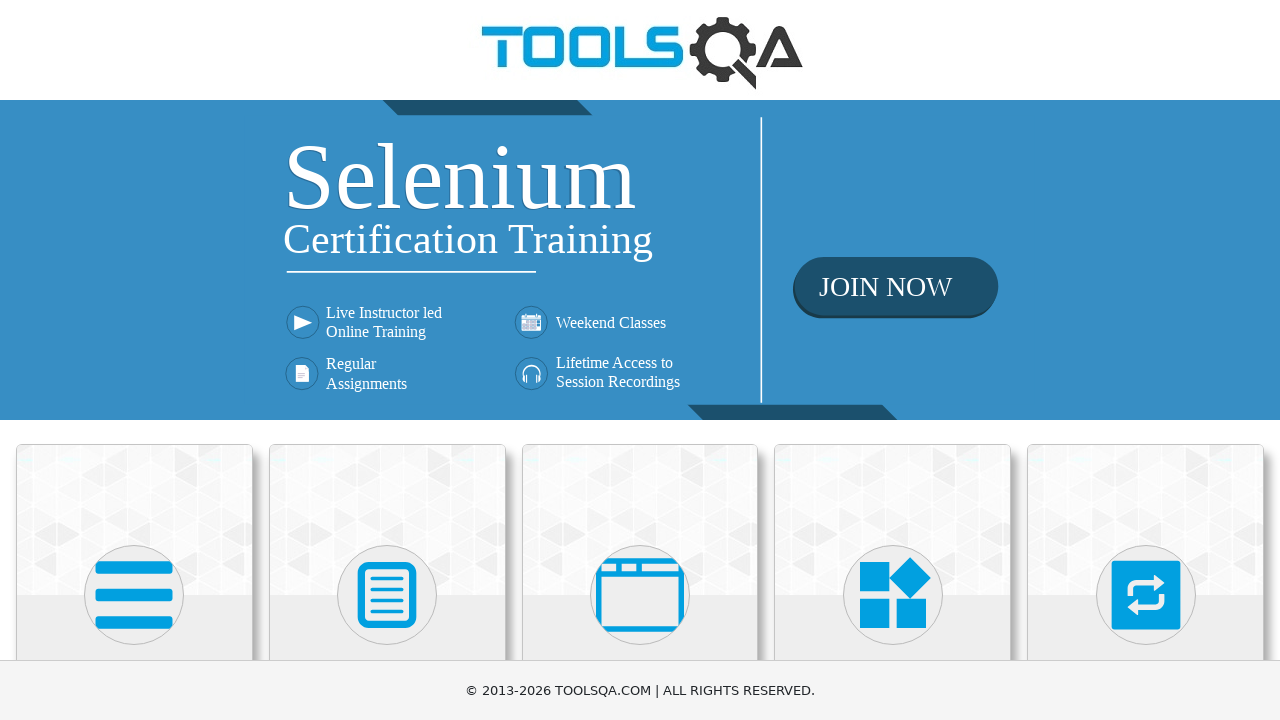

Clicked on Elements card at (134, 520) on xpath=//div[@class='card mt-4 top-card'][1]
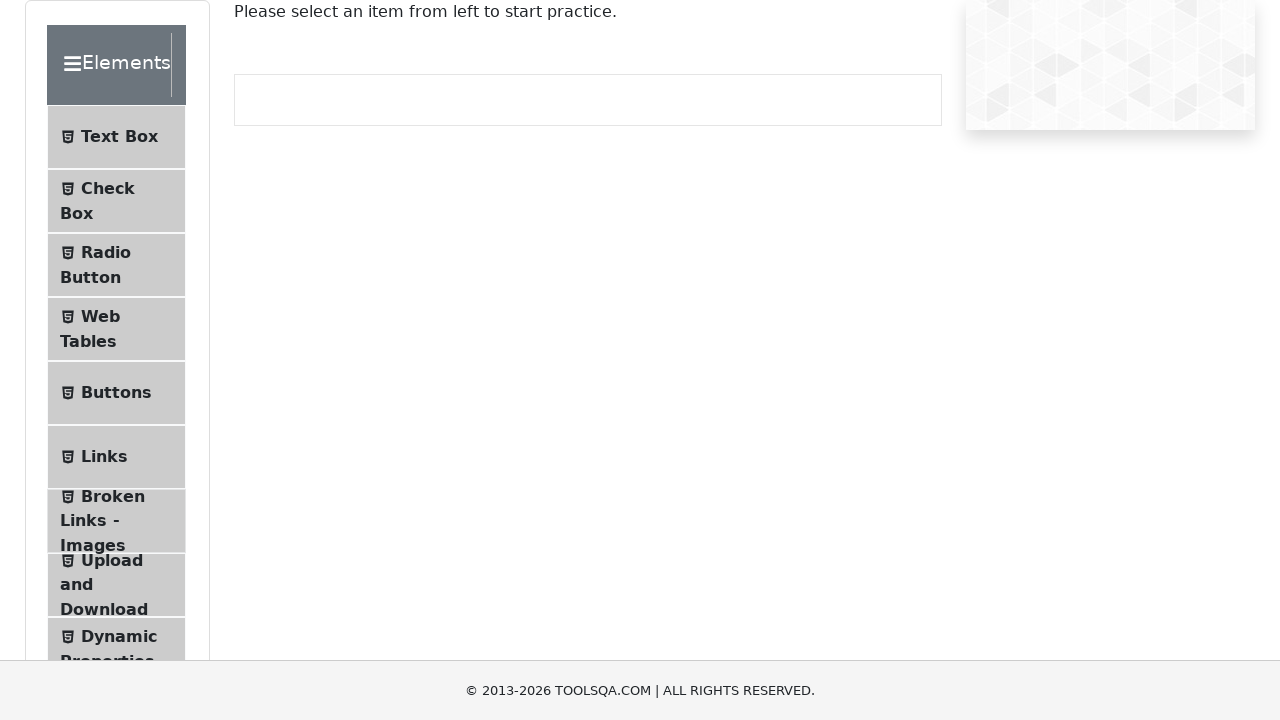

Clicked on Text Box menu item at (116, 137) on xpath=//li[@id='item-0'][1]
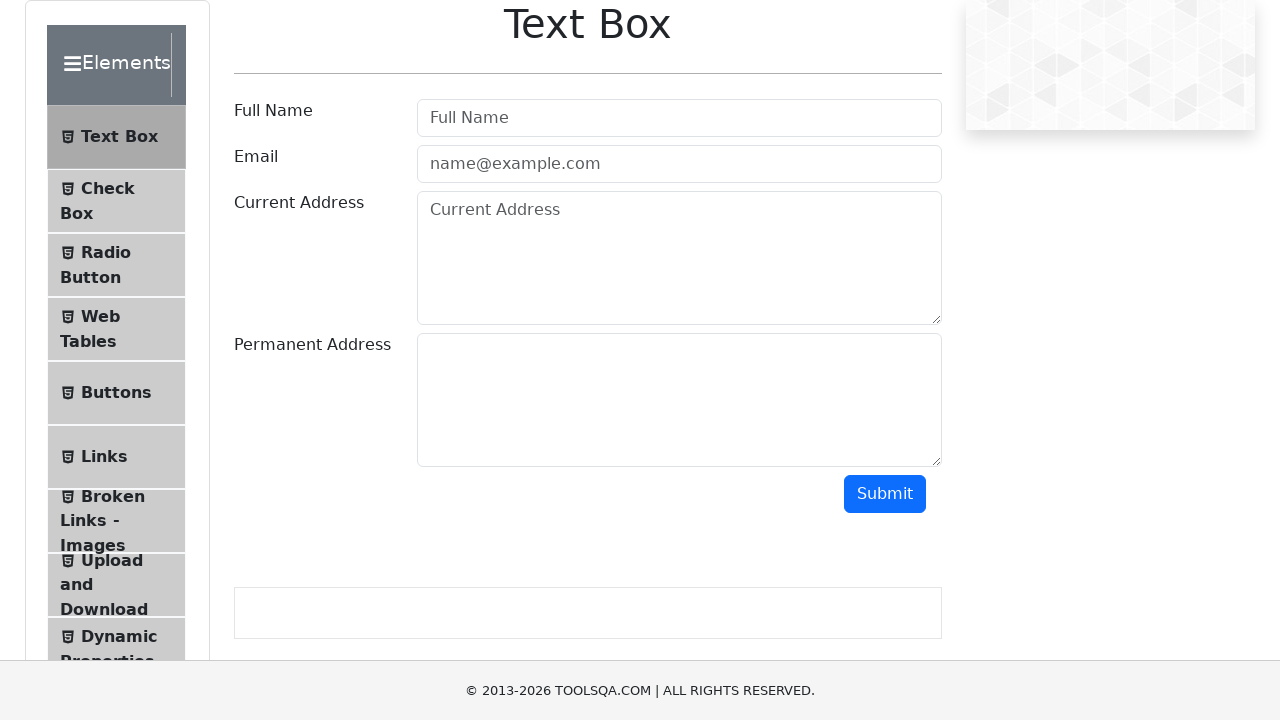

Filled full name field with 'Barak Obama' on xpath=//input[@class=' mr-sm-2 form-control'][1]
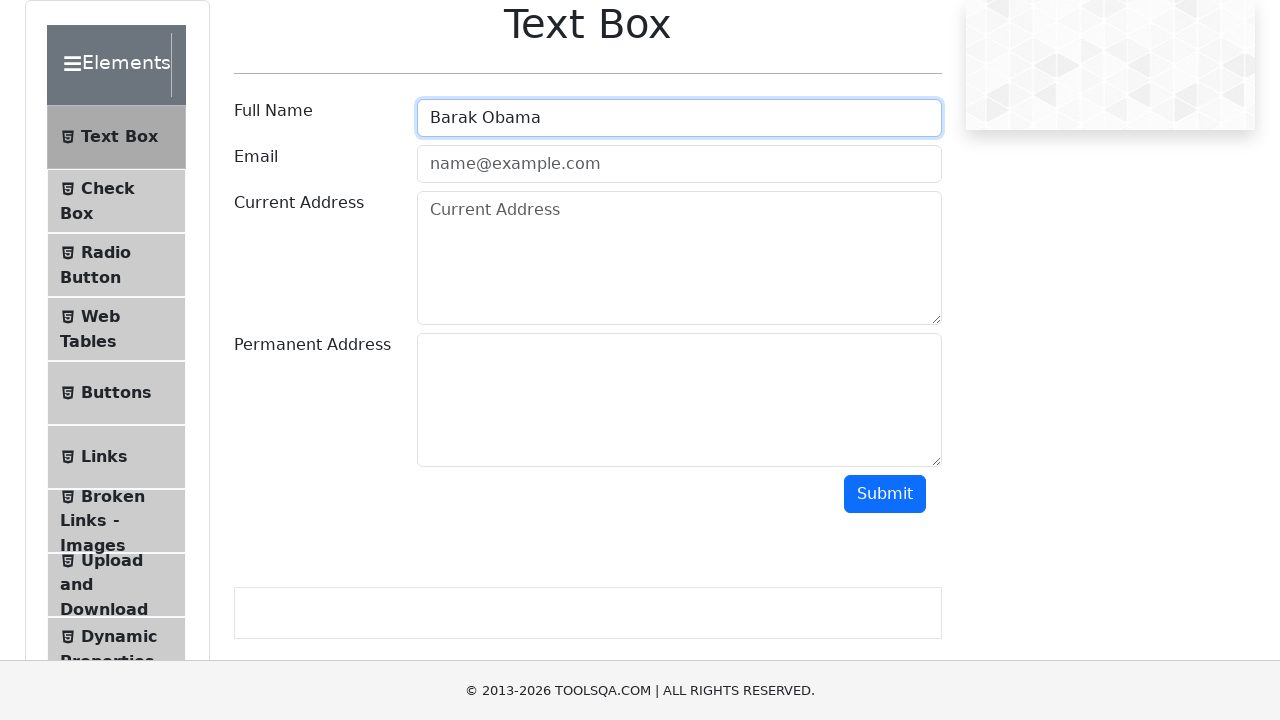

Filled email field with 'barak1961@gmail.com' on xpath=//input[@class='mr-sm-2 form-control']
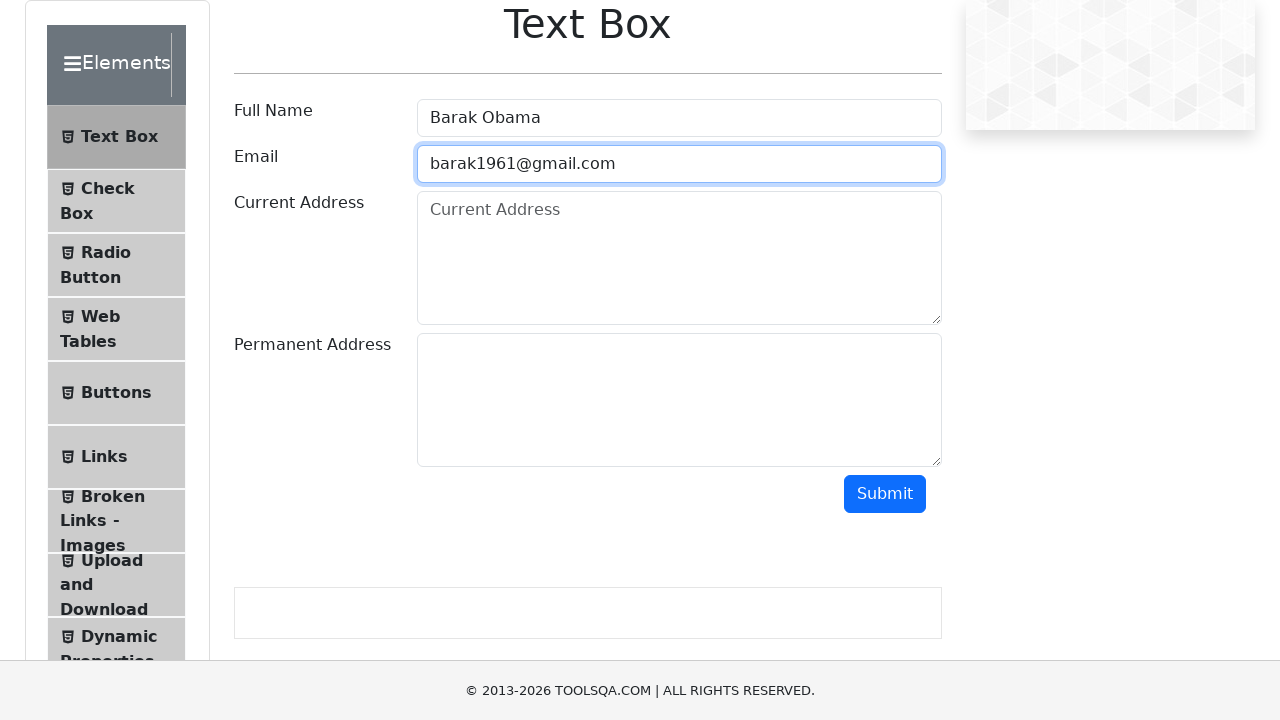

Clicked submit button at (885, 494) on #submit
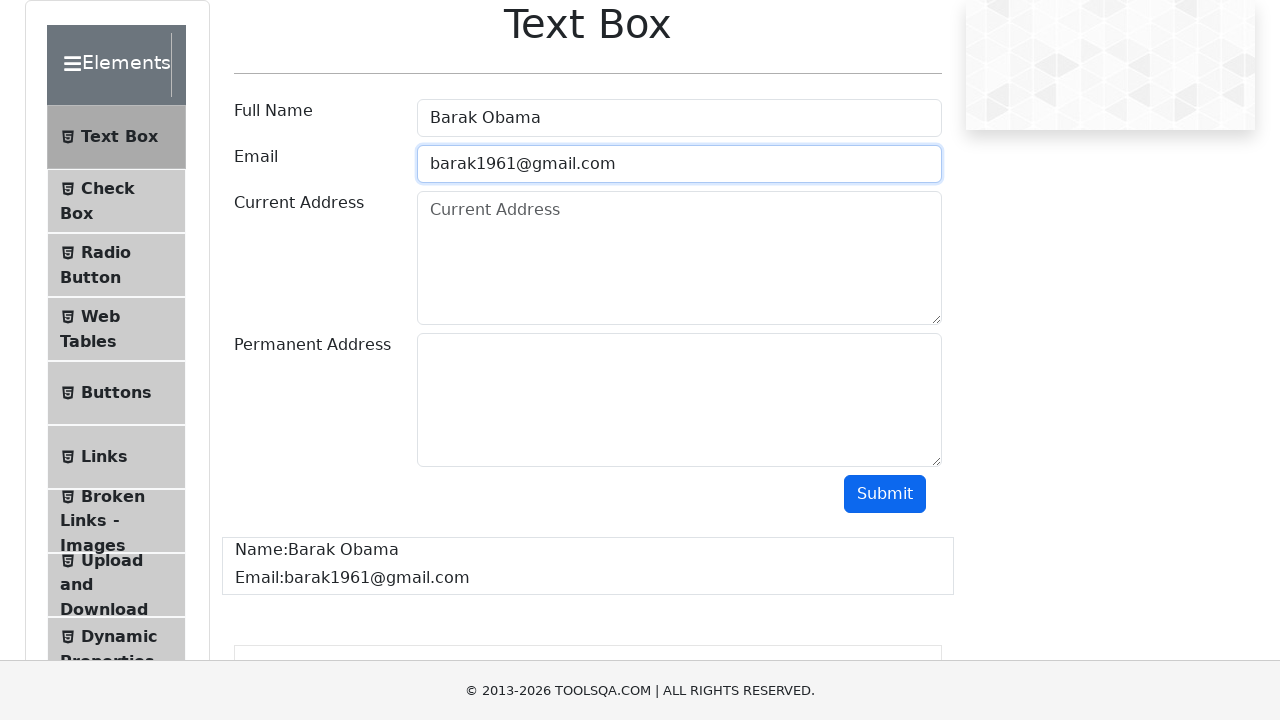

Output message appeared on the page
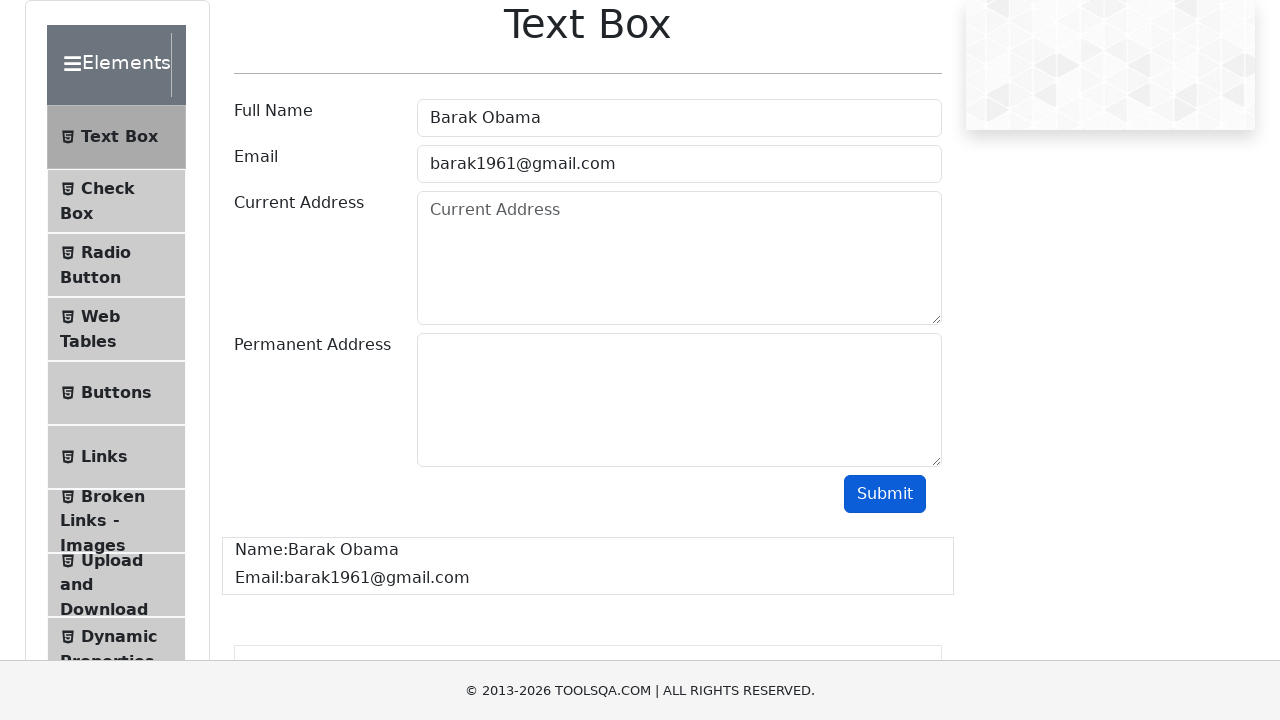

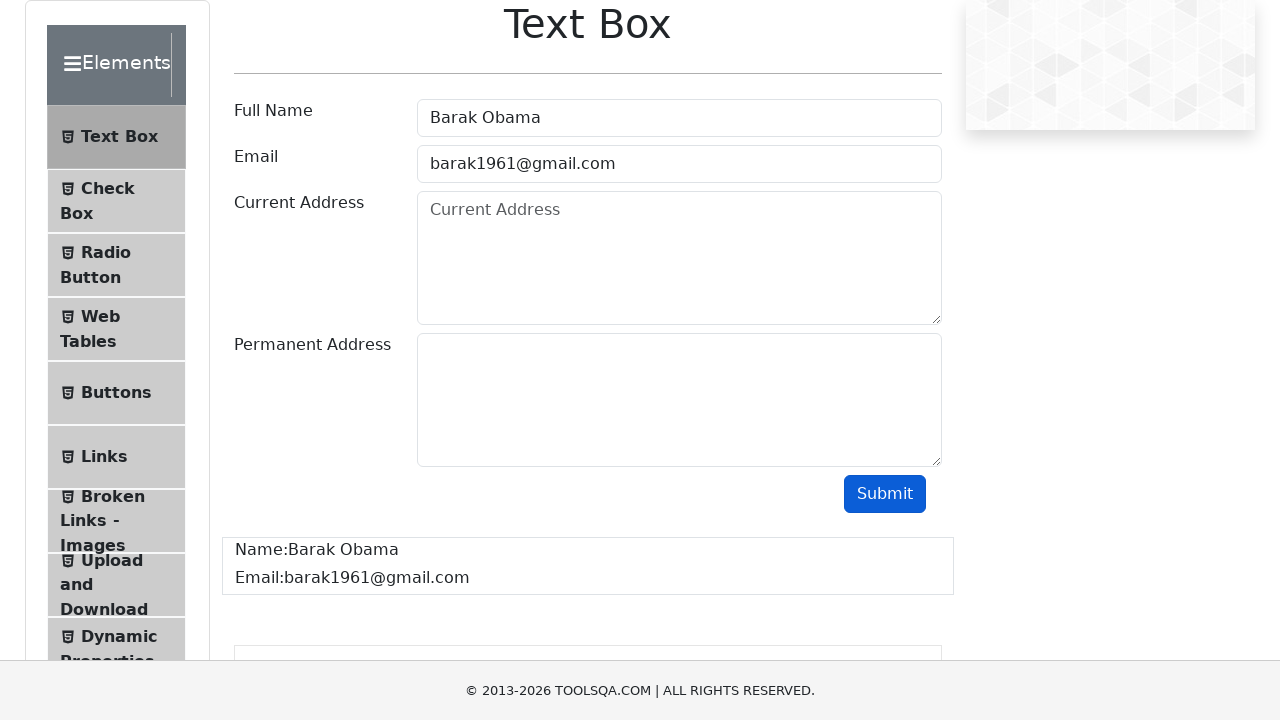